Tests that clicking Yandex social login button navigates to Yandex authorization page

Starting URL: https://b2c.passport.rt.ru

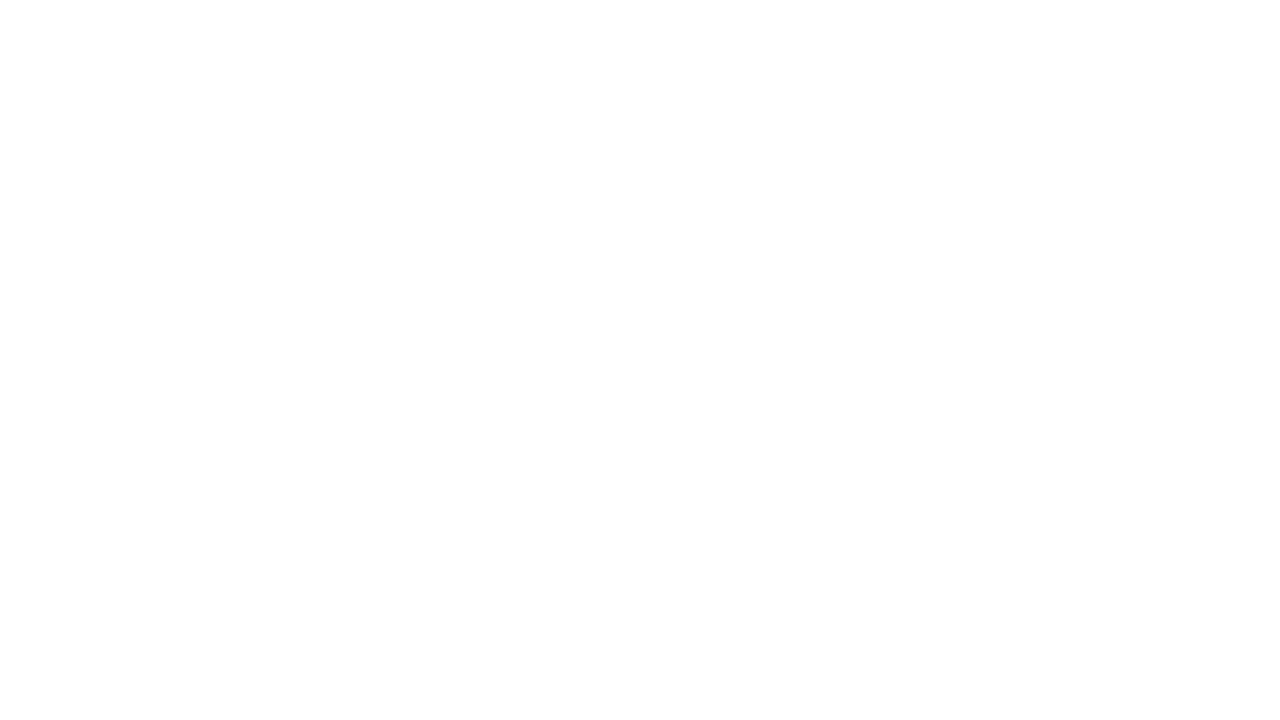

Waited for Yandex social login button to appear
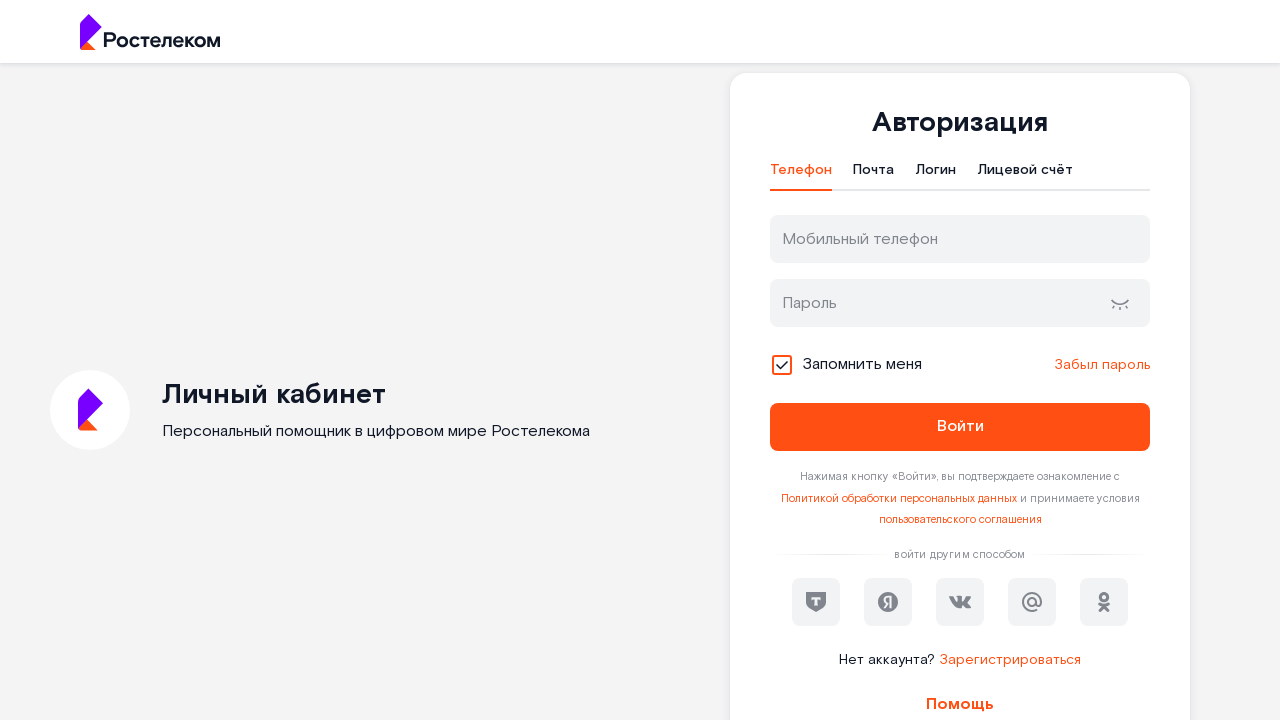

Clicked Yandex social login button at (888, 602) on #oidc_ya
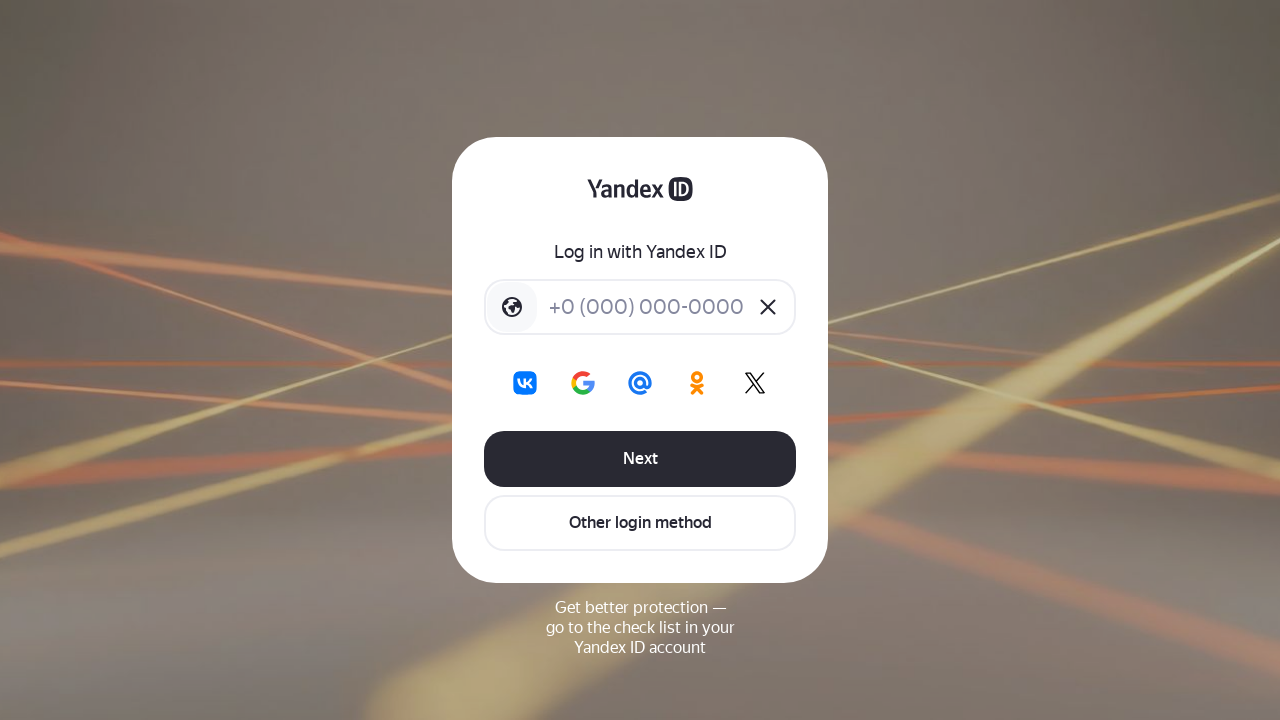

Waited for page to finish loading after clicking Yandex button
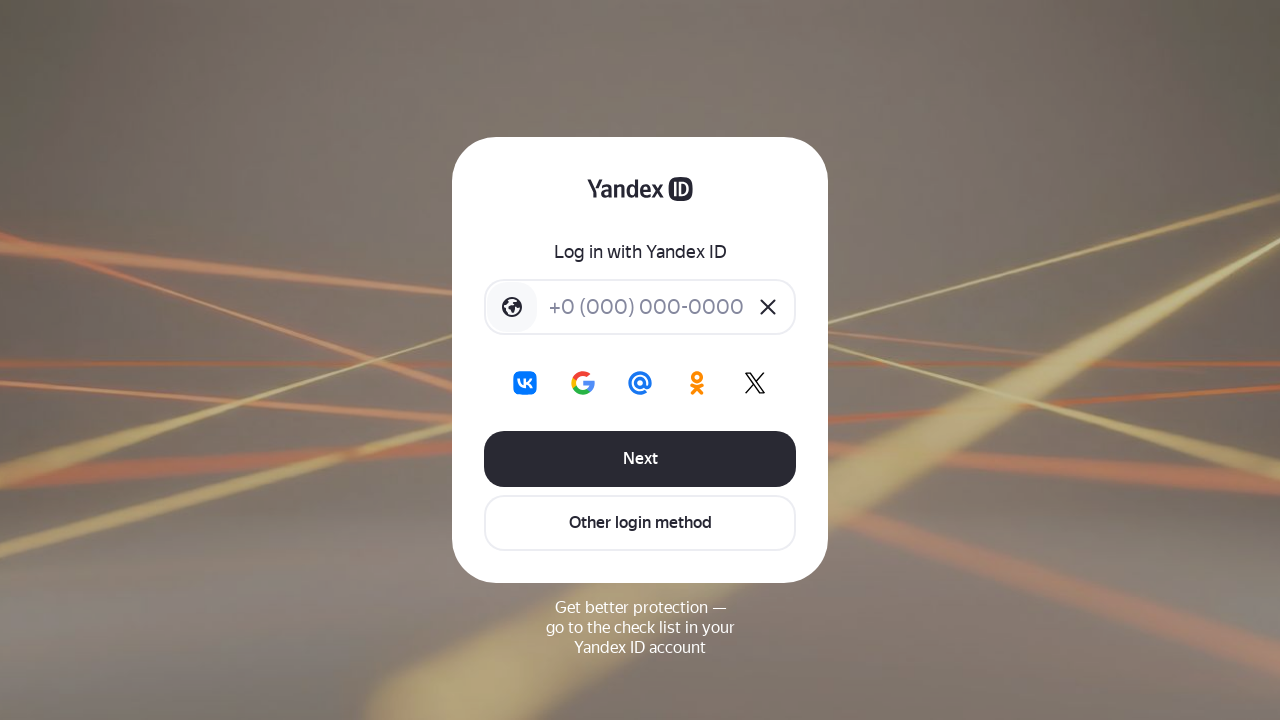

Verified navigation to Yandex authorization page (URL contains 'yandex')
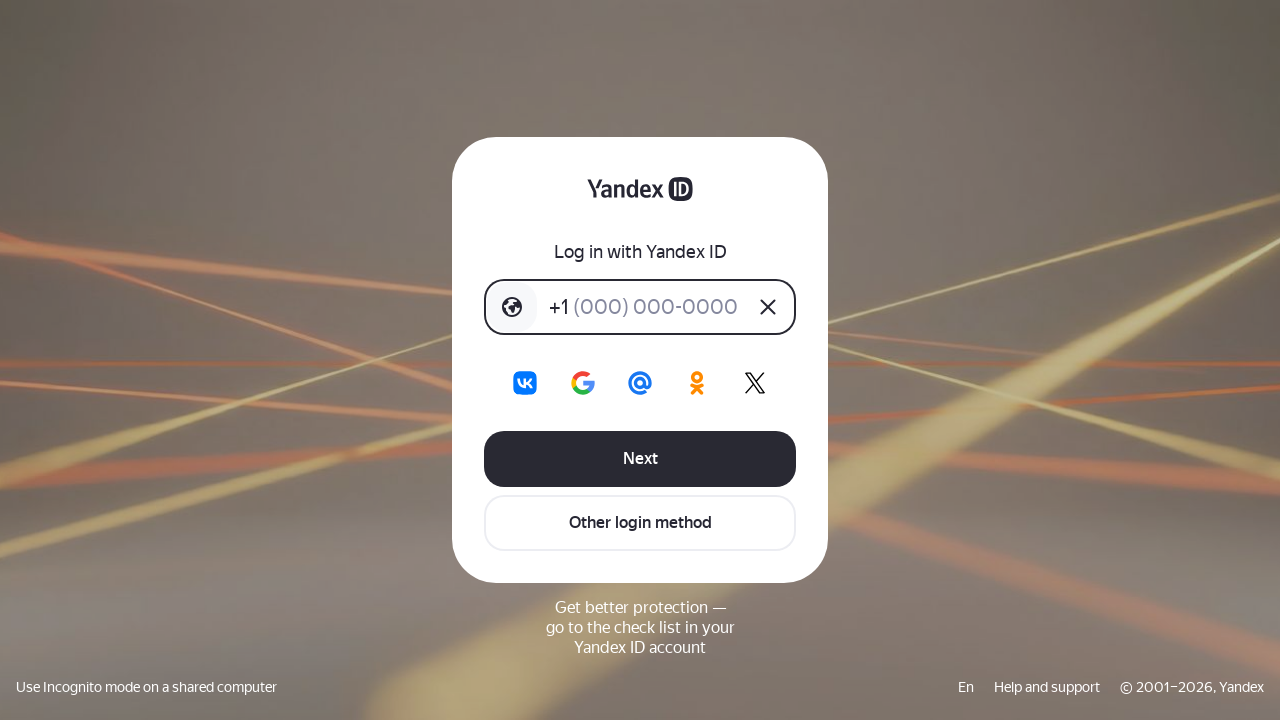

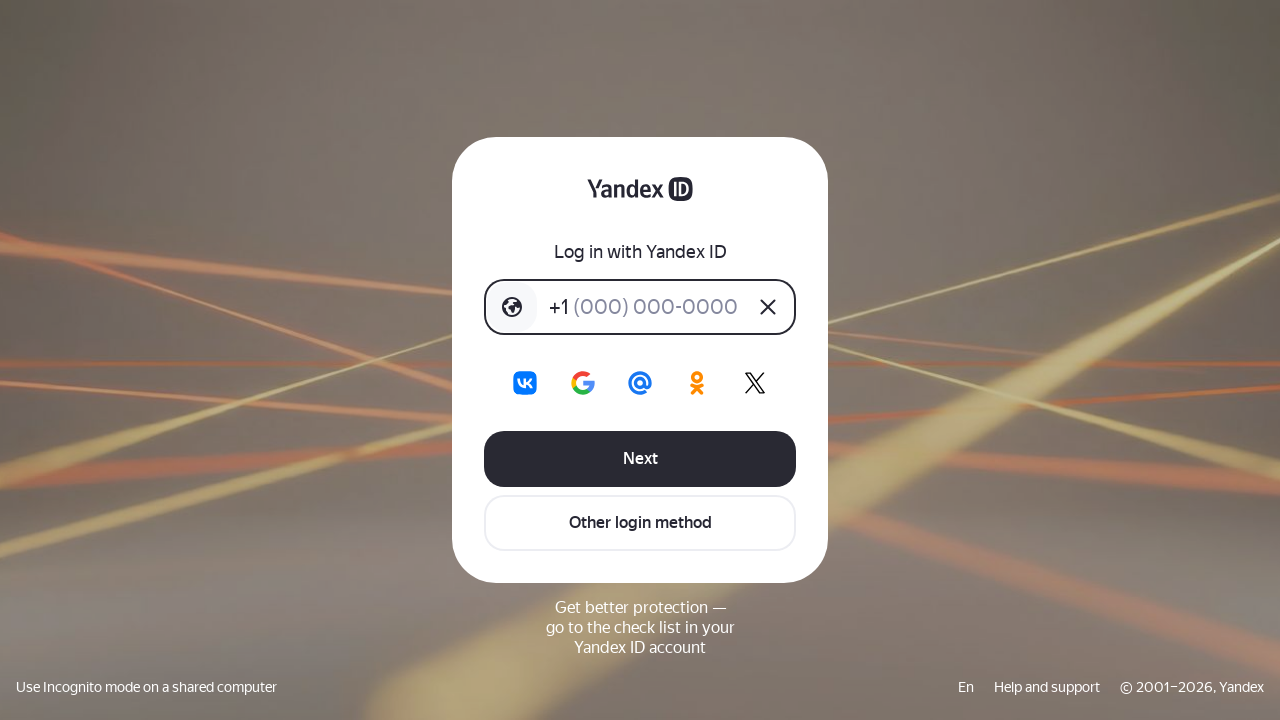